Tests email validation by entering an invalid email address and submitting the form to trigger validation error

Starting URL: https://demoqa.com/text-box

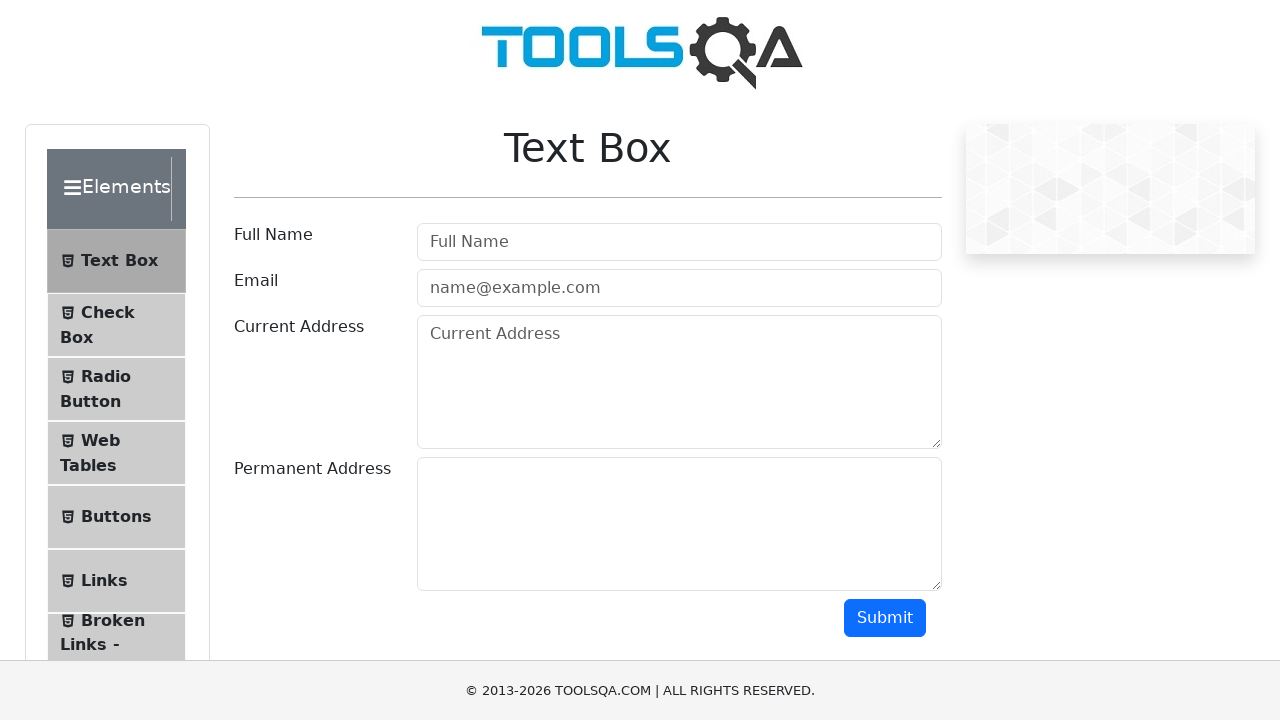

Entered invalid email address 'invalid.email' in email field on #userEmail
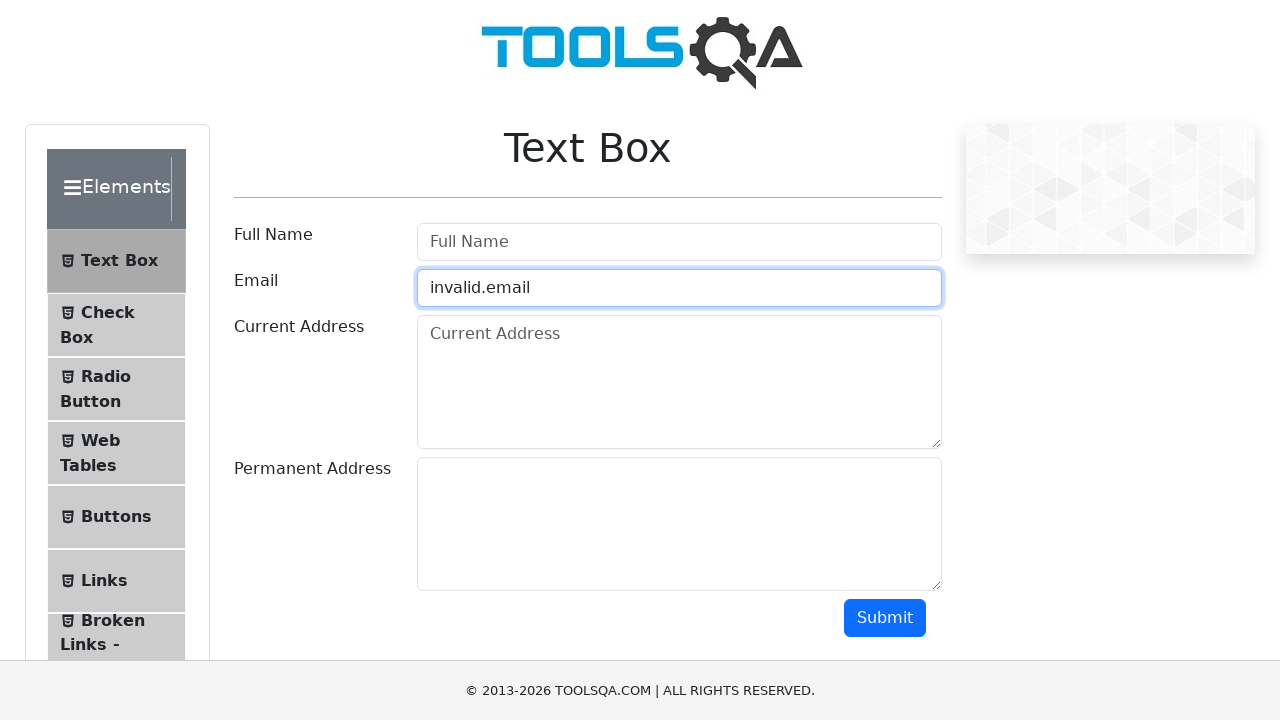

Clicked submit button to trigger email validation at (885, 618) on #submit
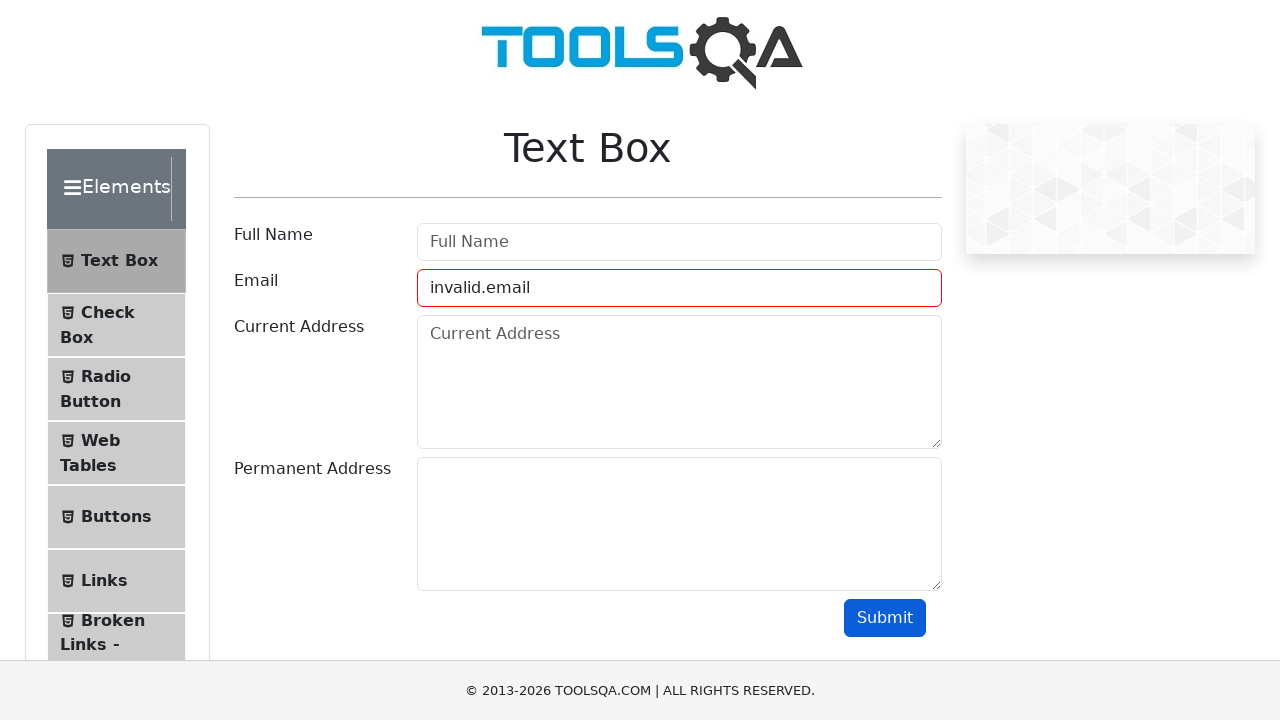

Validated that error class was applied to email field
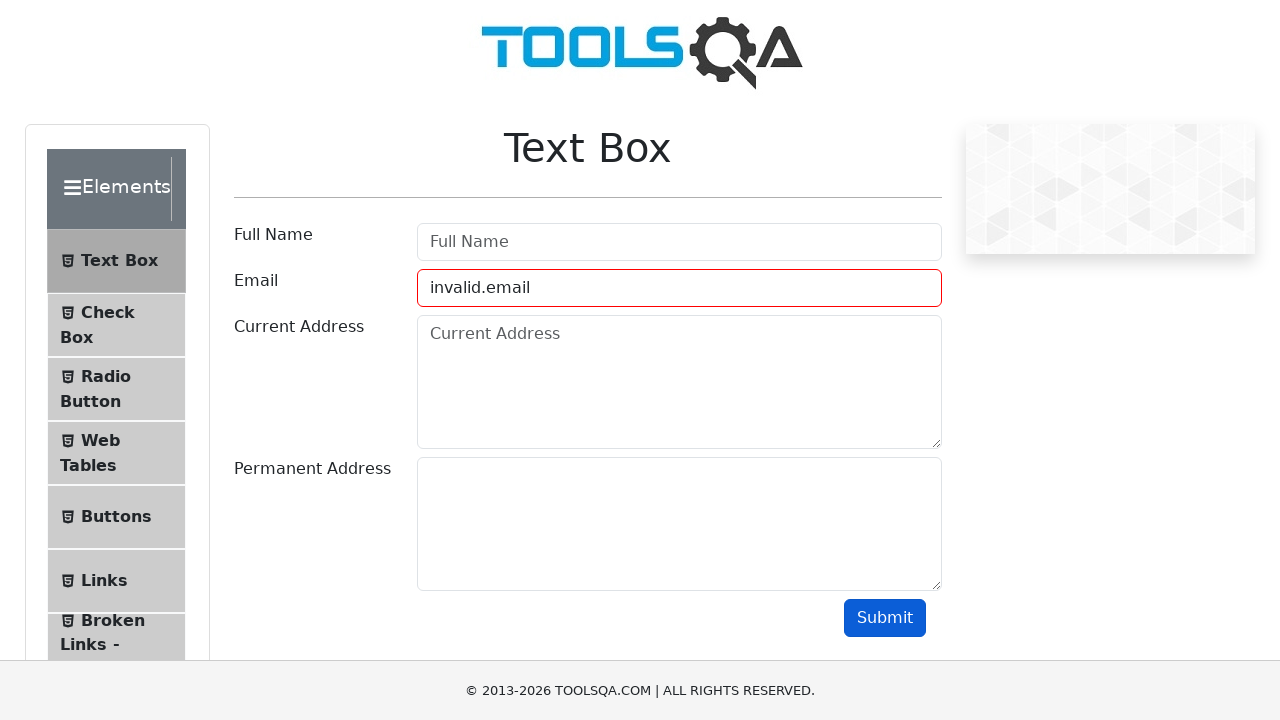

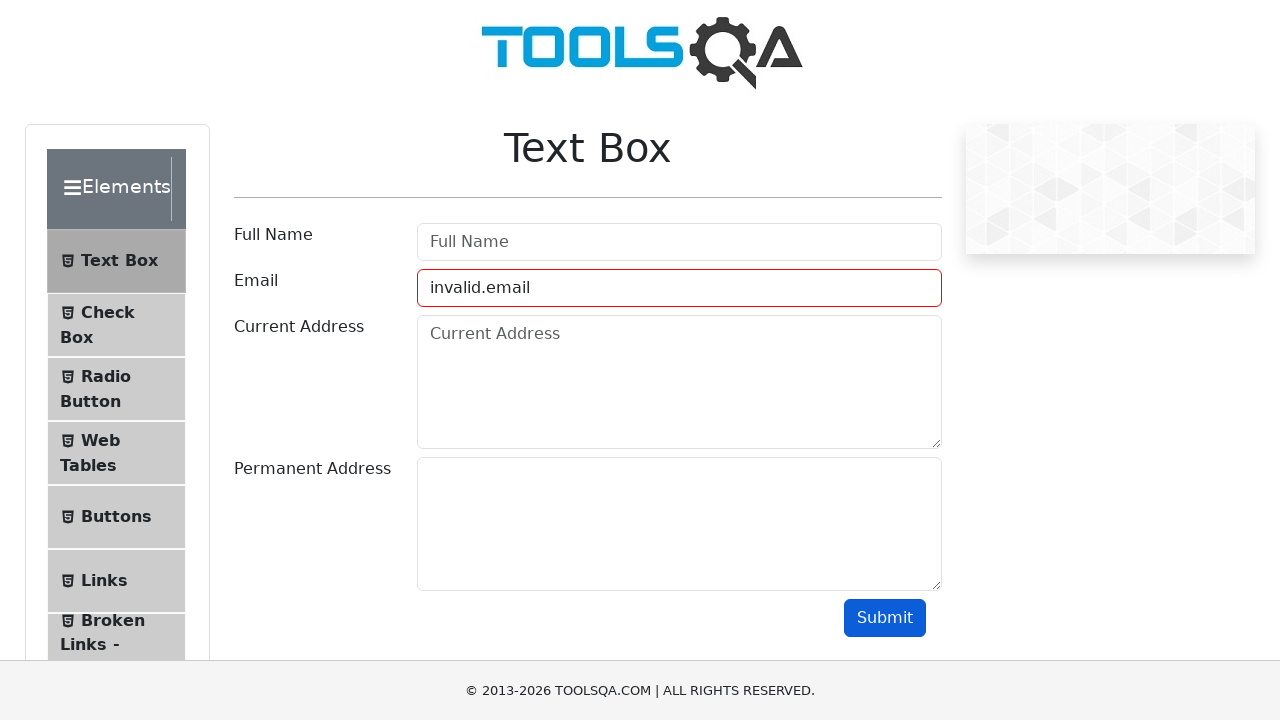